Tests various web element interactions including clearing and filling a text input, selecting a radio button if not already selected, and verifying element states (enabled, displayed)

Starting URL: https://syntaxprojects.com/selenium_commands_selector.php

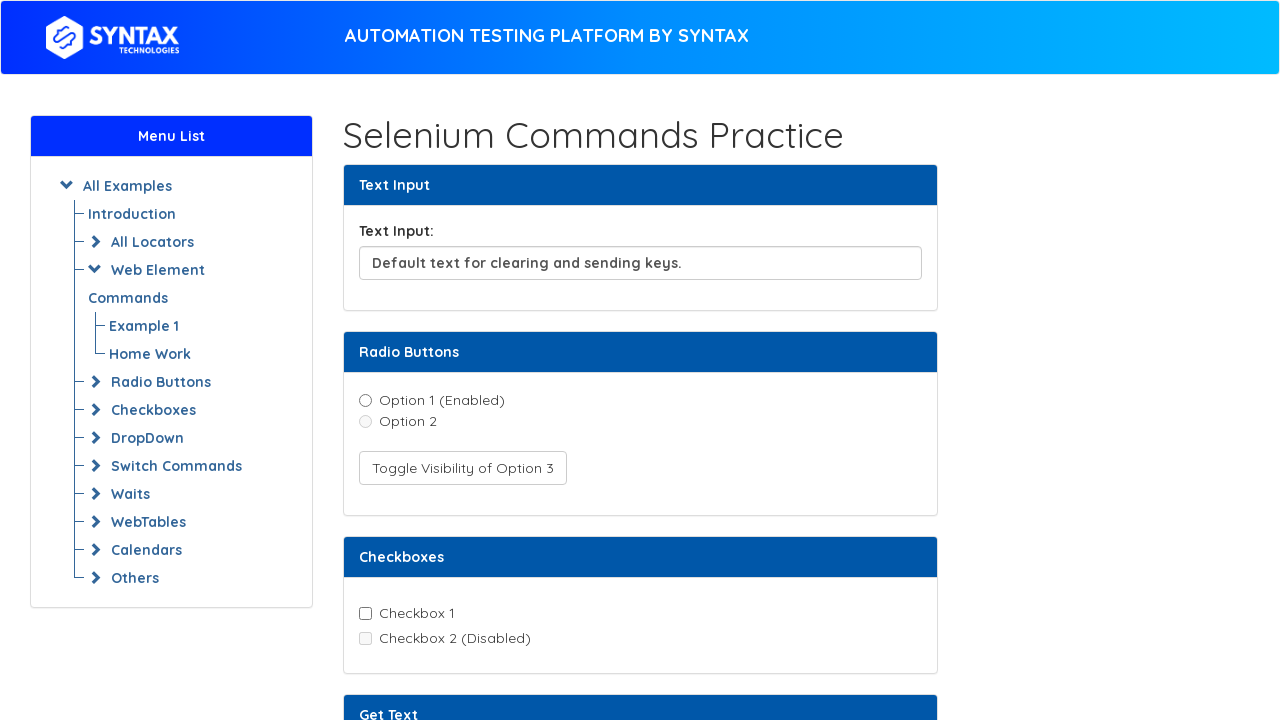

Cleared the text input field on input#textInput
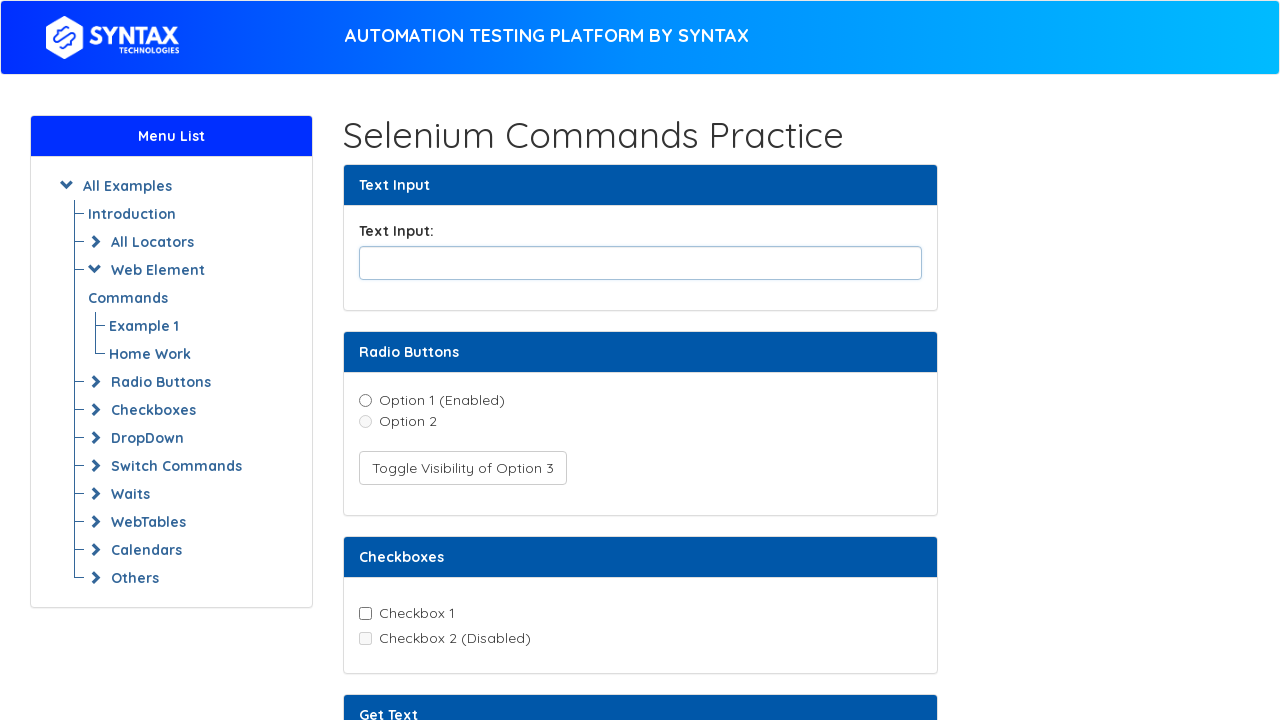

Filled text input field with 'testinput2024' on input#textInput
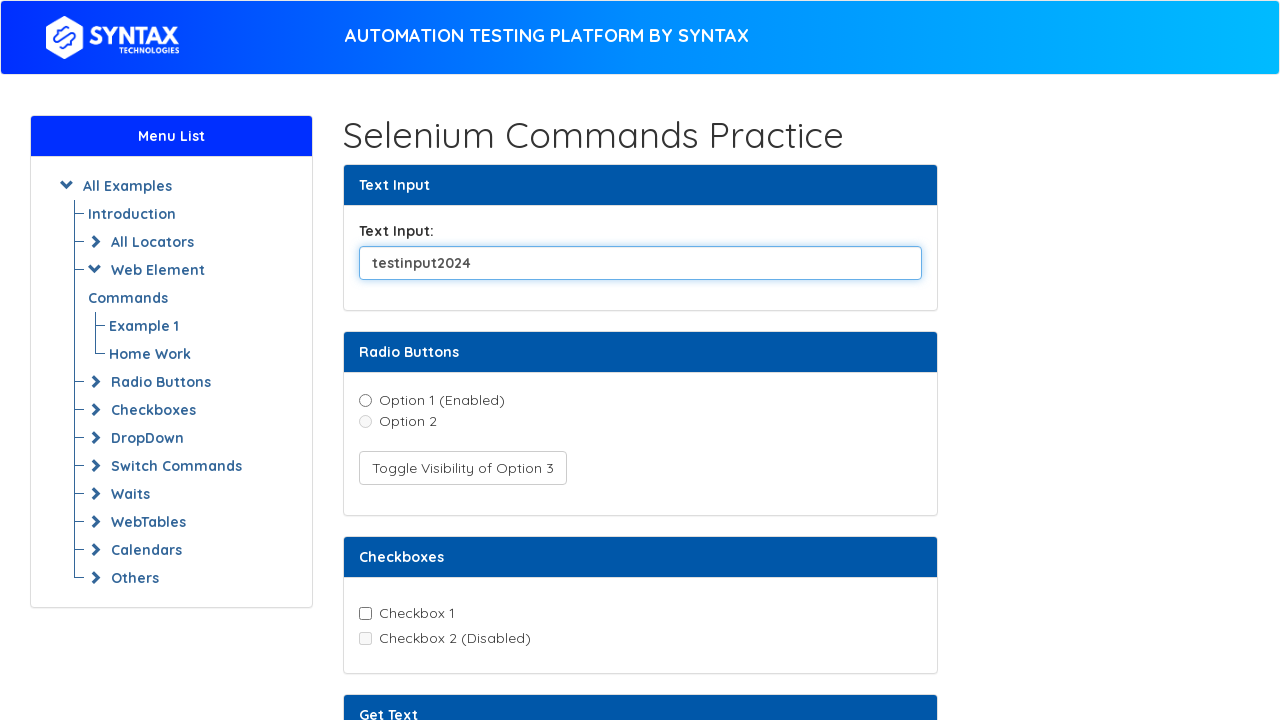

Located radio button option1
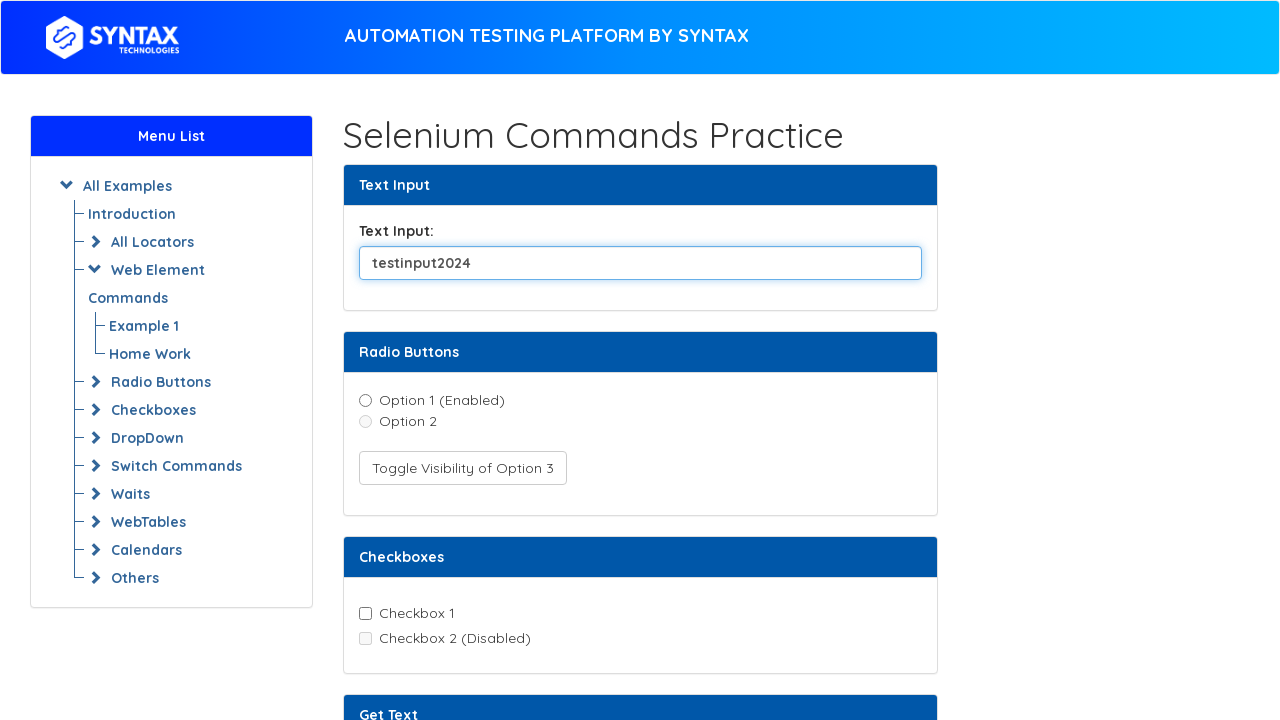

Radio button option1 was not selected, clicked it to select at (365, 400) on input[value='option1']
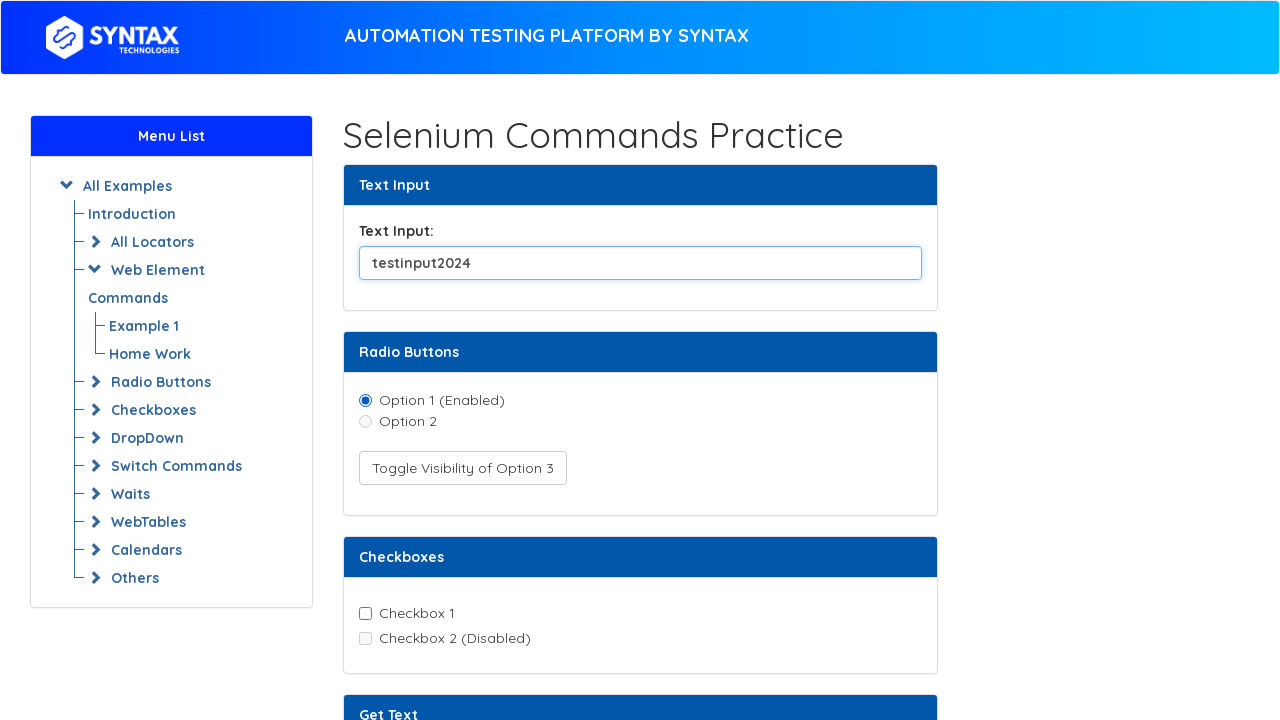

Text element div#textElement is now visible
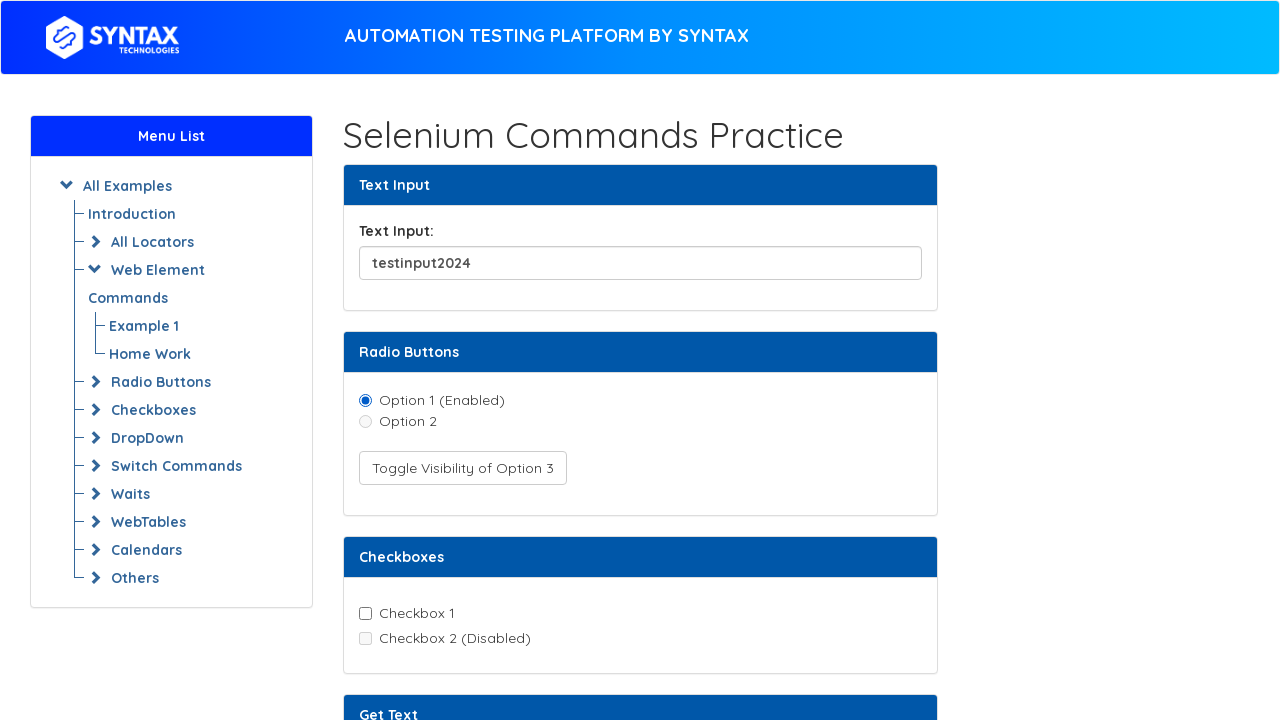

Attribute element div#attributeElement is now visible
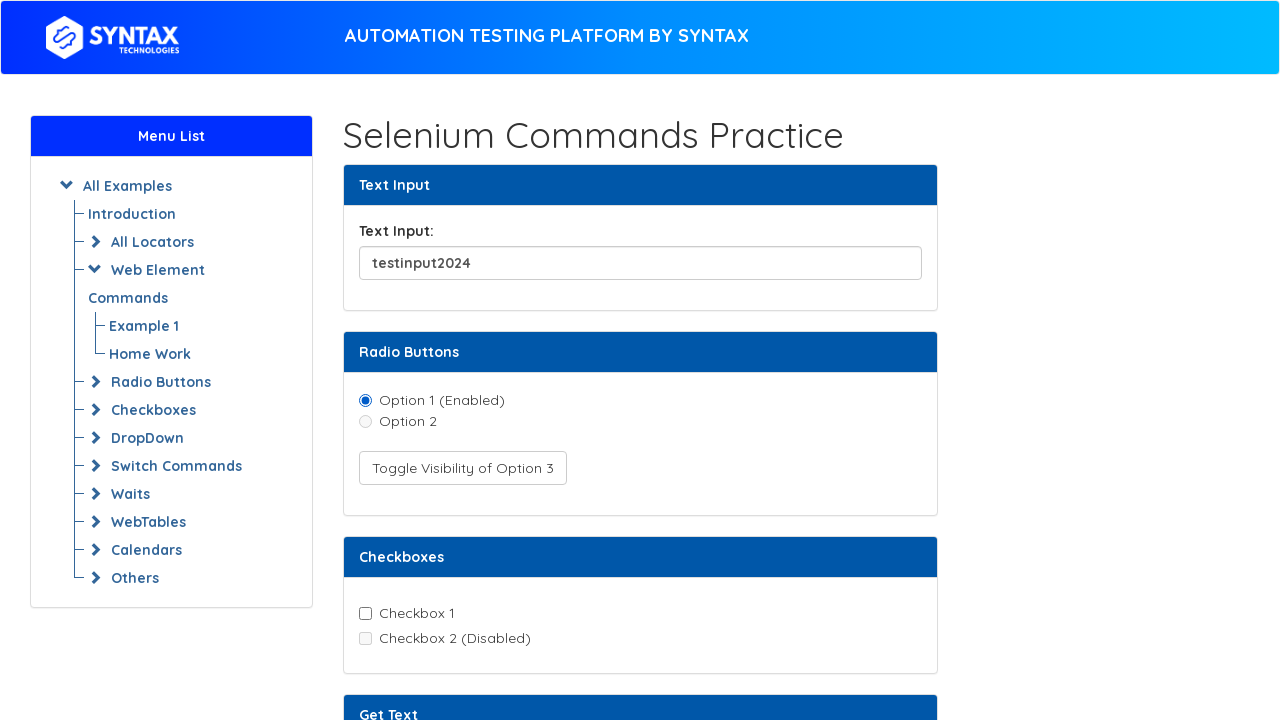

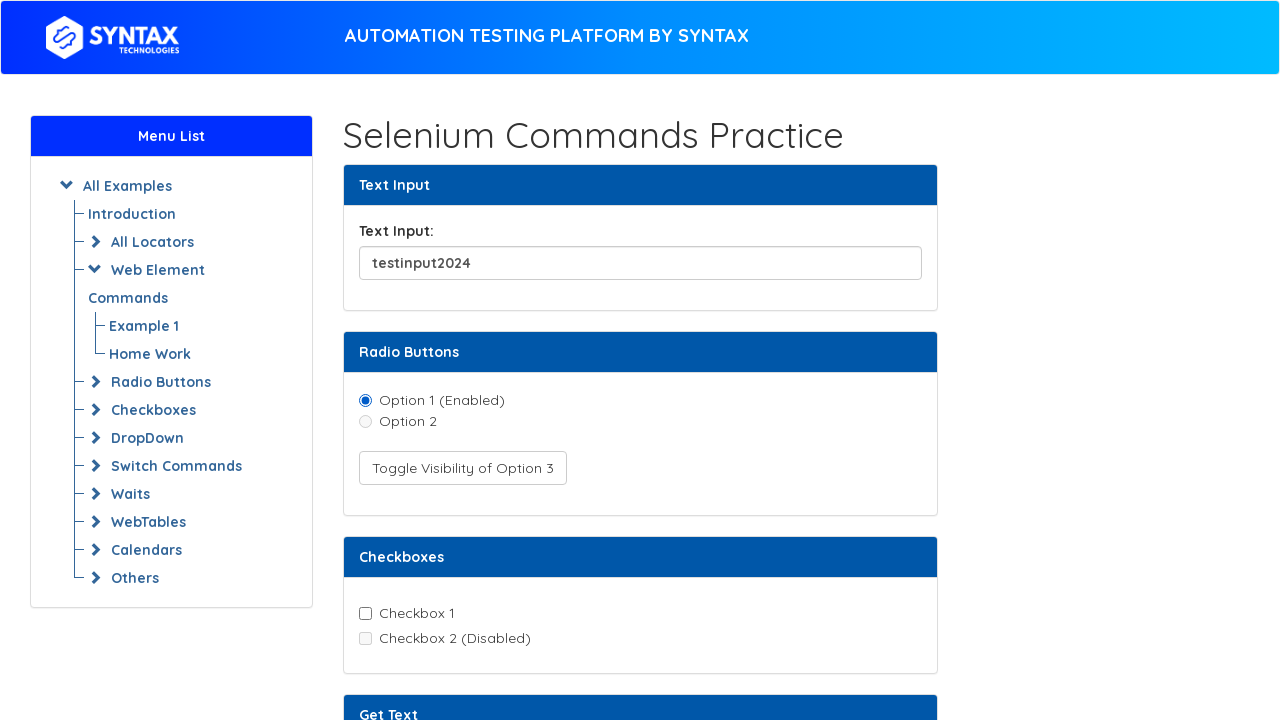